Navigates to a Replicate API documentation page and waits for the page body content to load, verifying the page is accessible and renders properly.

Starting URL: https://replicate.com/stability-ai/stable-video-diffusion/api?tab=python

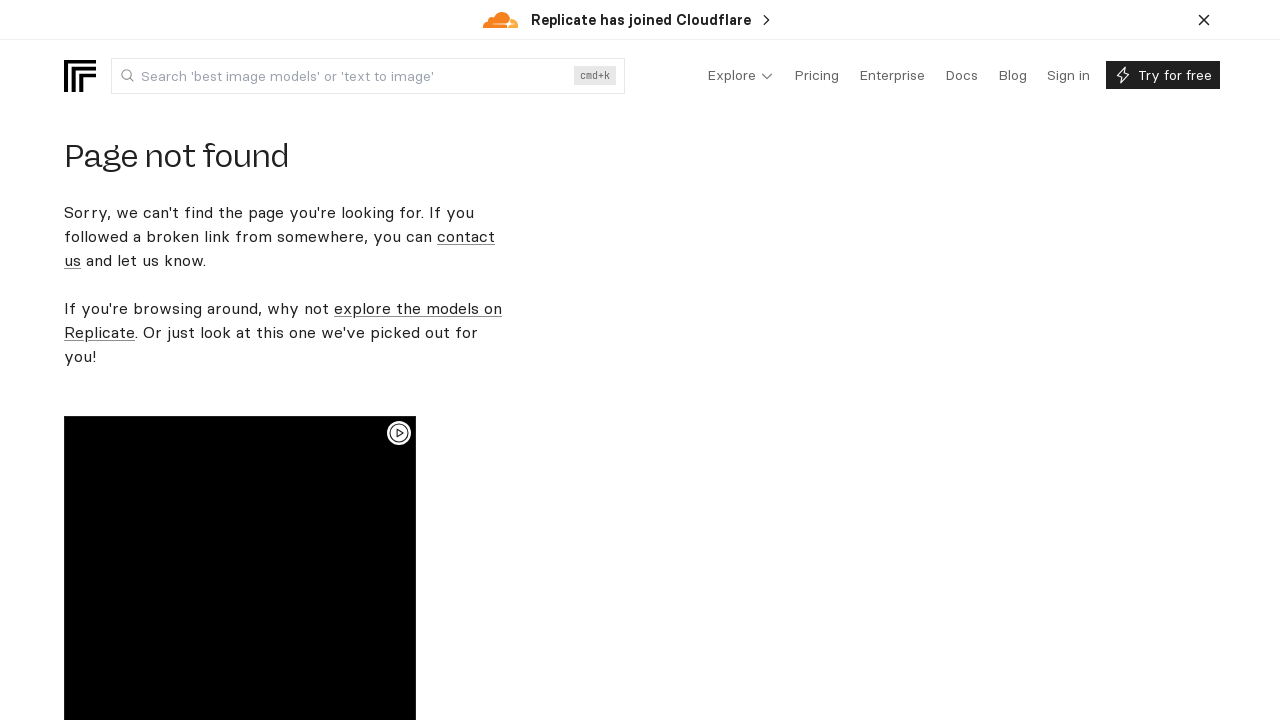

Navigated to Replicate API documentation page for Stable Video Diffusion
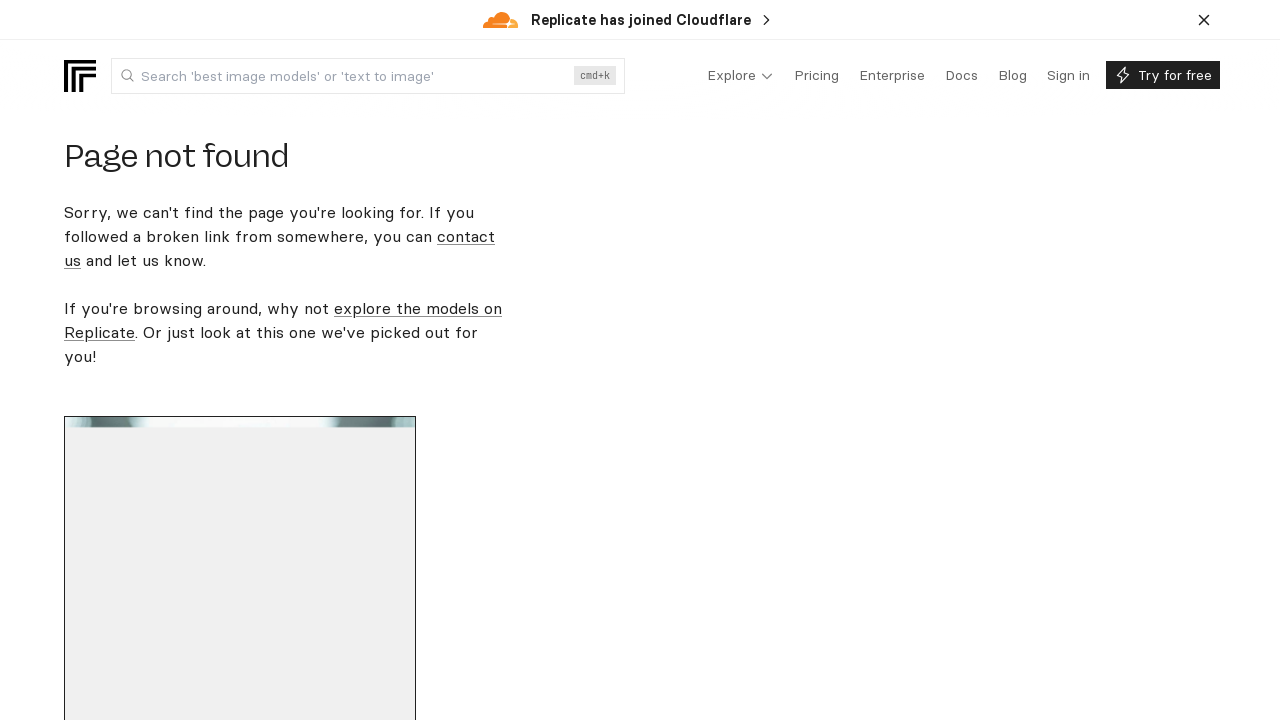

Page body element loaded
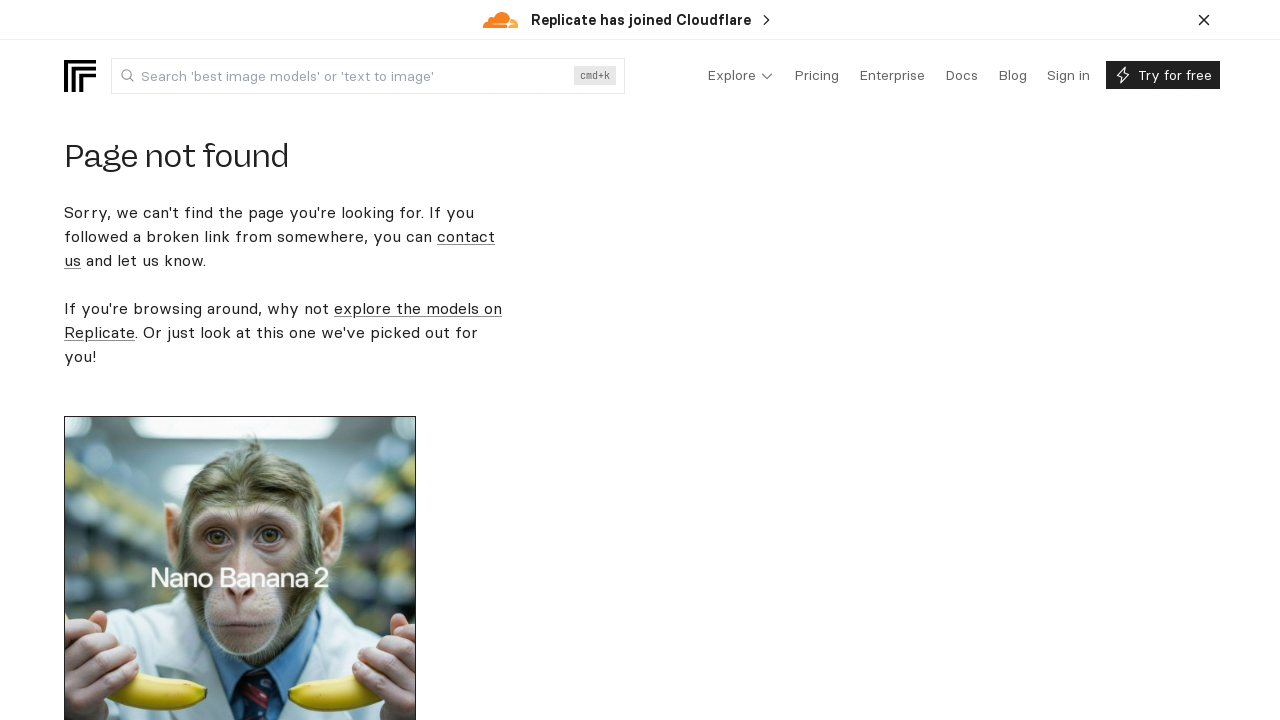

Page reached network idle state, indicating all resources have loaded
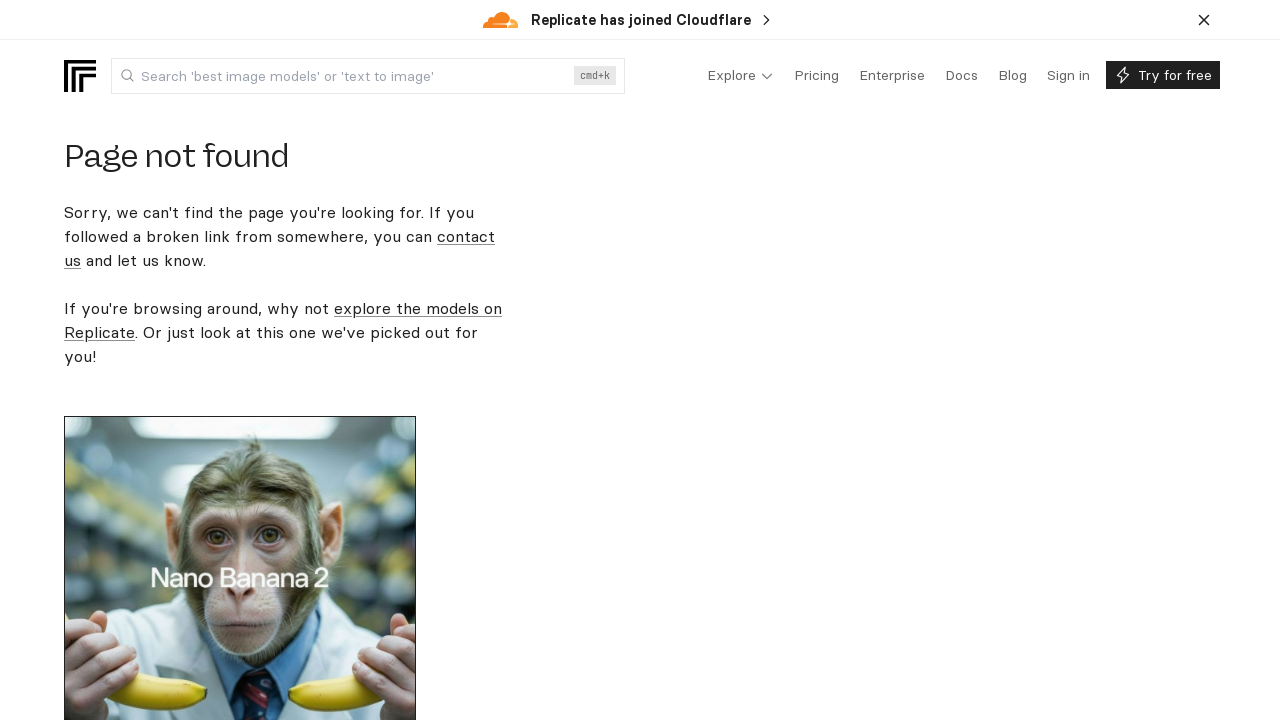

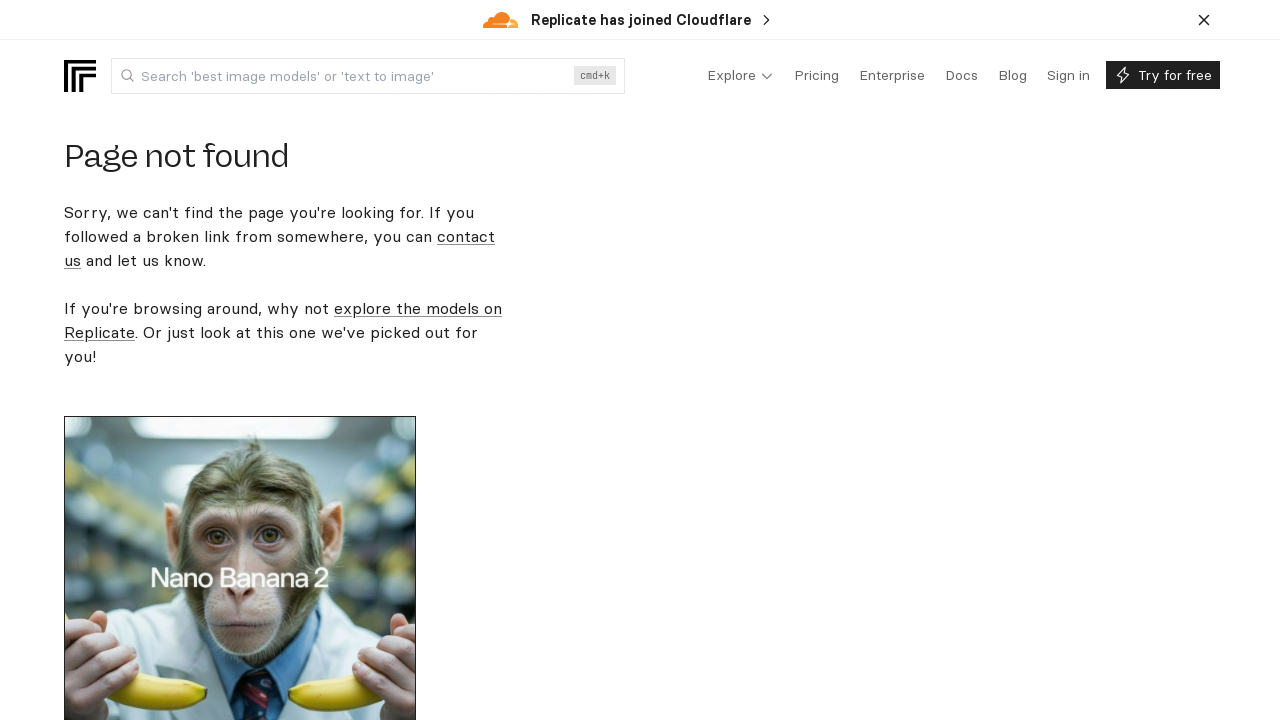